Tests text input functionality by entering text into an input field and clicking a button that updates its label to match the entered text.

Starting URL: http://uitestingplayground.com/textinput

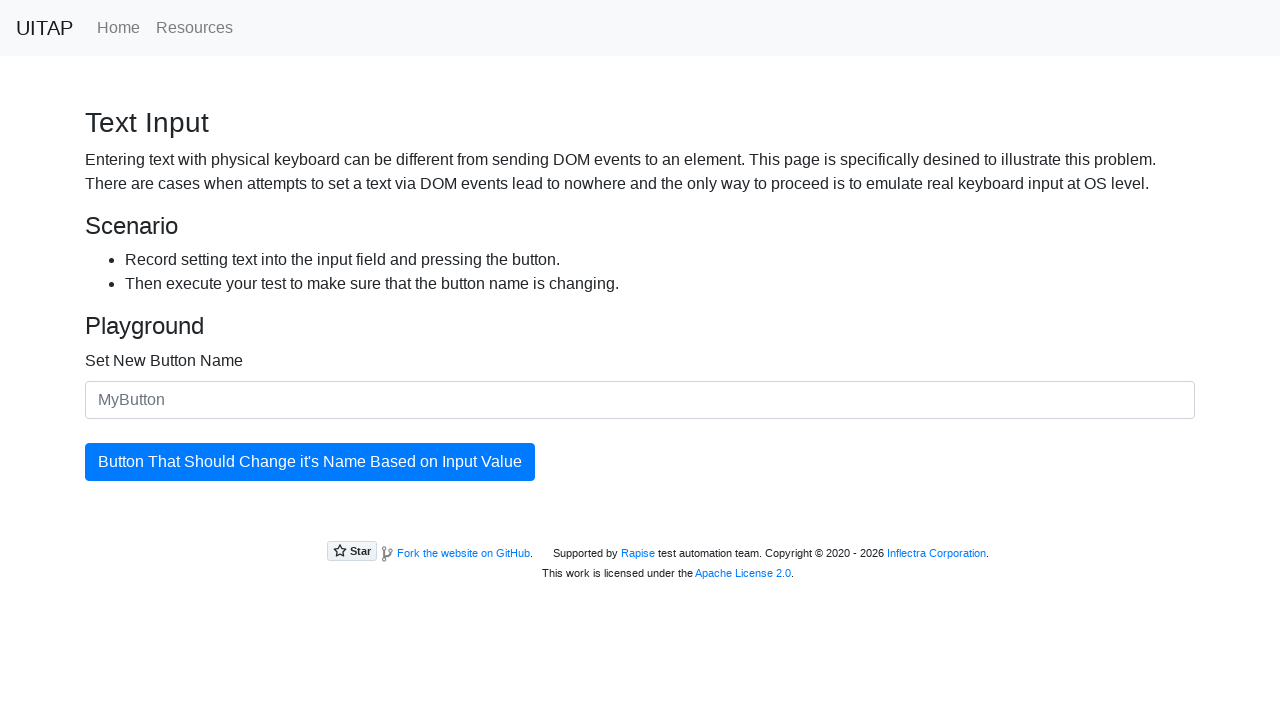

Filled text input field with 'SkyPro' on #newButtonName
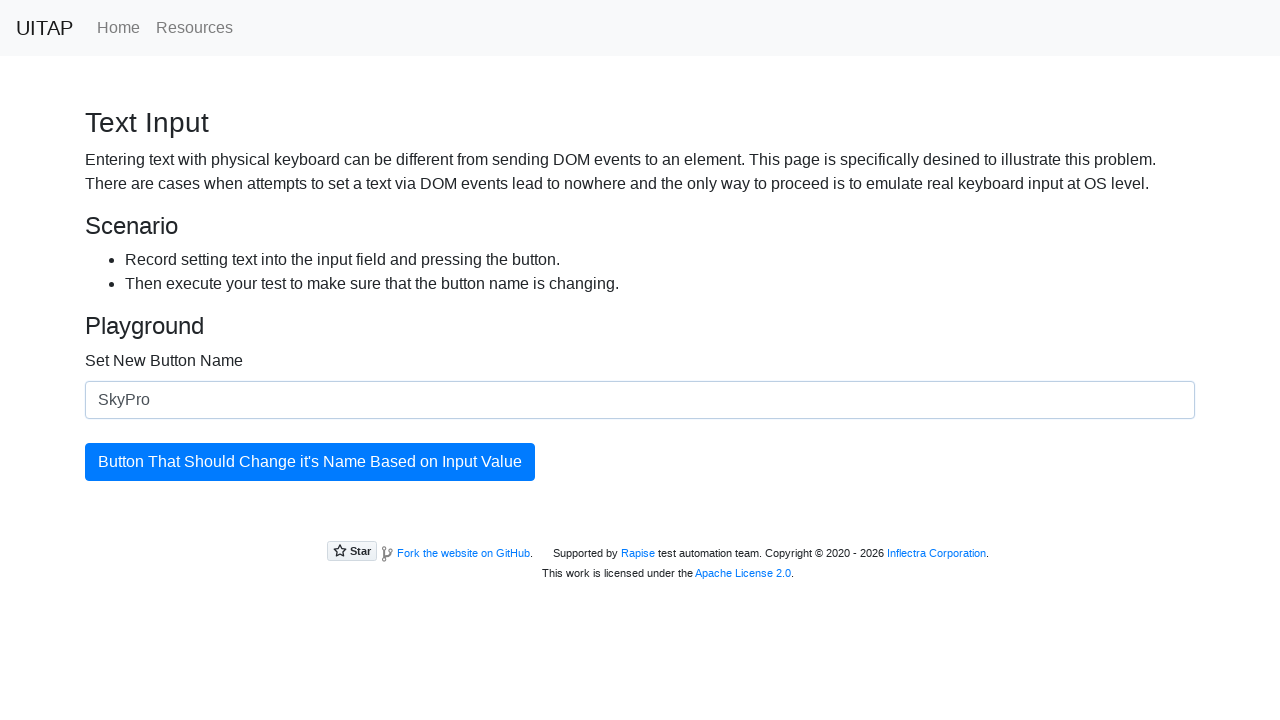

Clicked the update button at (310, 462) on #updatingButton
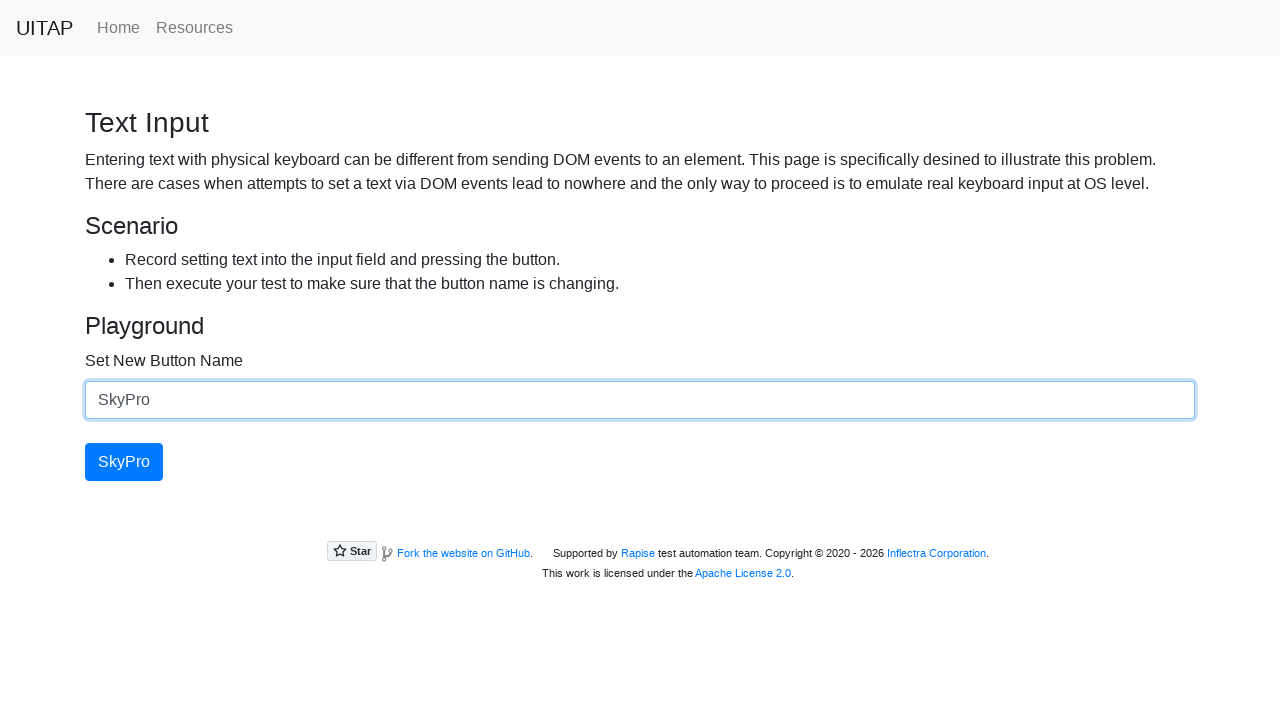

Verified that button text was updated to 'SkyPro'
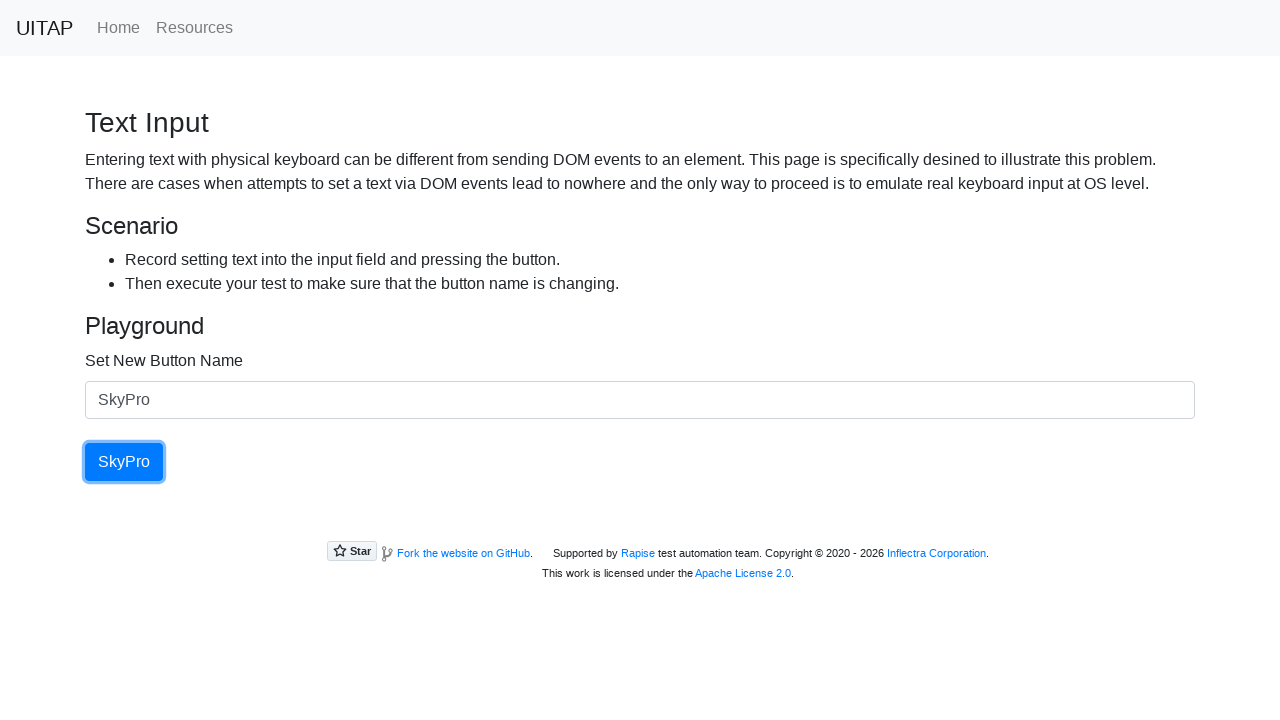

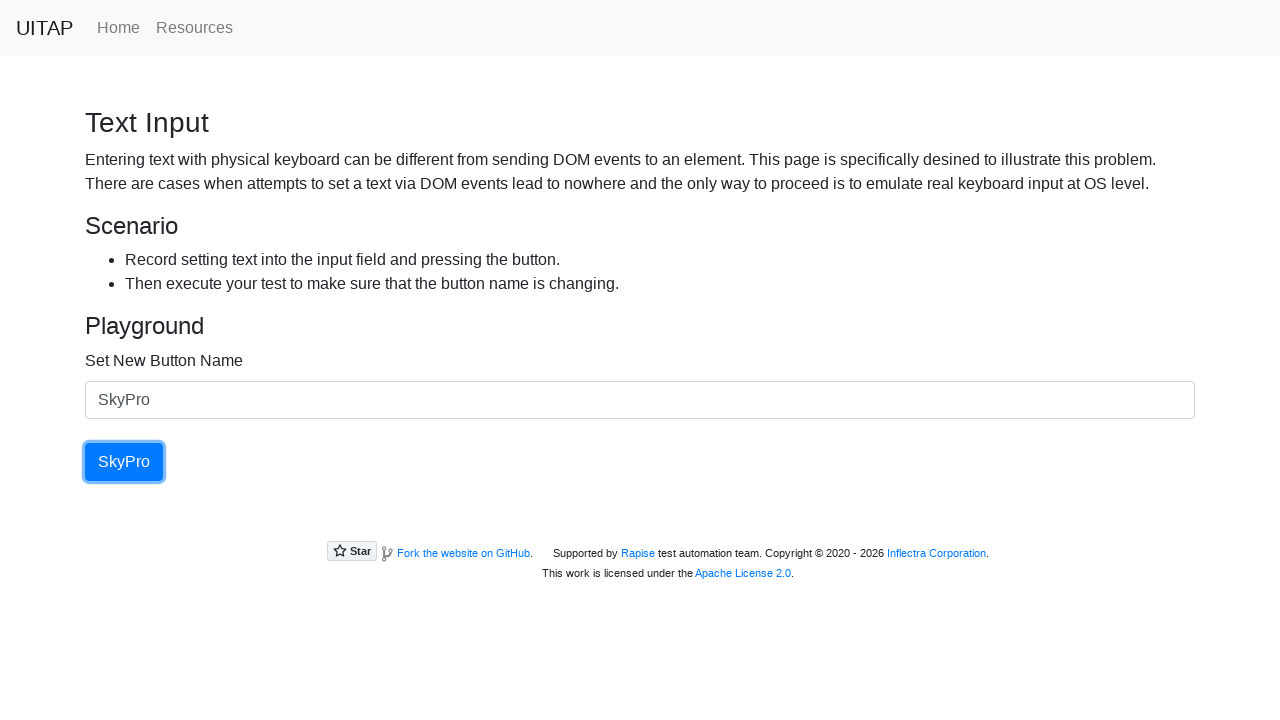